Automates filling out a survey on wjx.cn (问卷星) by randomly selecting answers for radio button questions, filling in a text input field, and submitting the form.

Starting URL: https://www.wjx.cn/vm/hKvbqcL.aspx

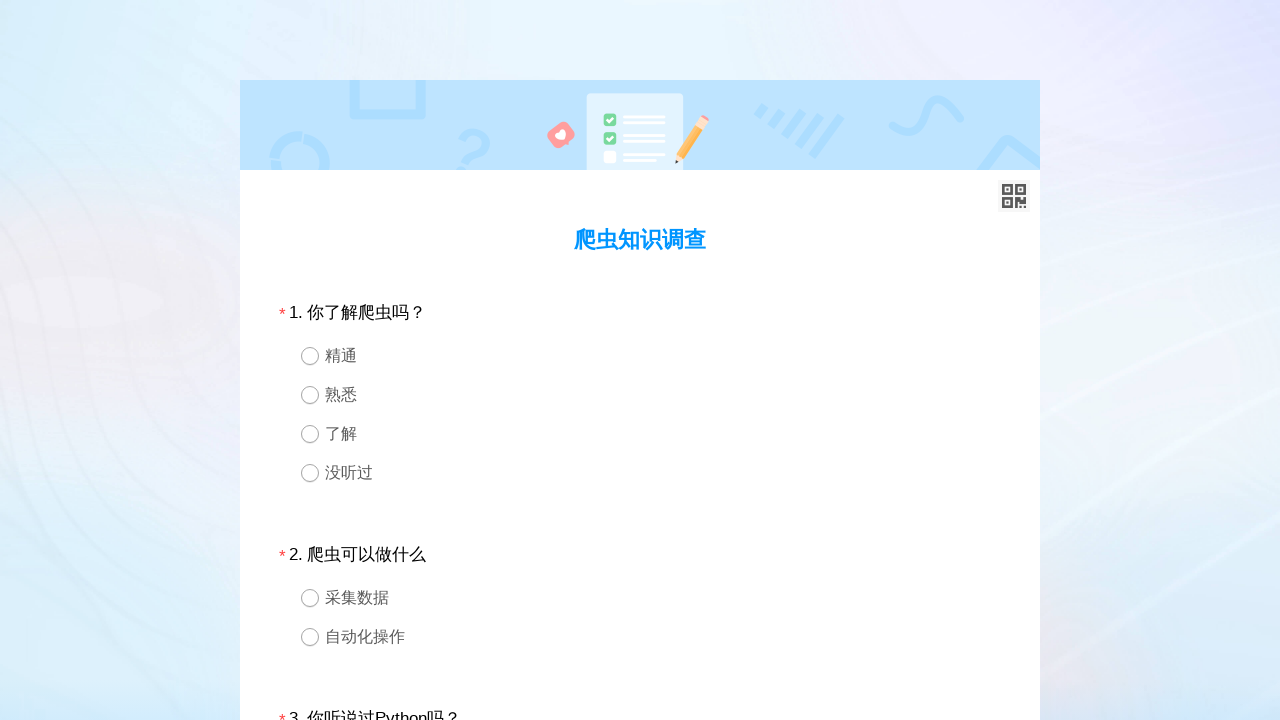

Waited for survey form to load
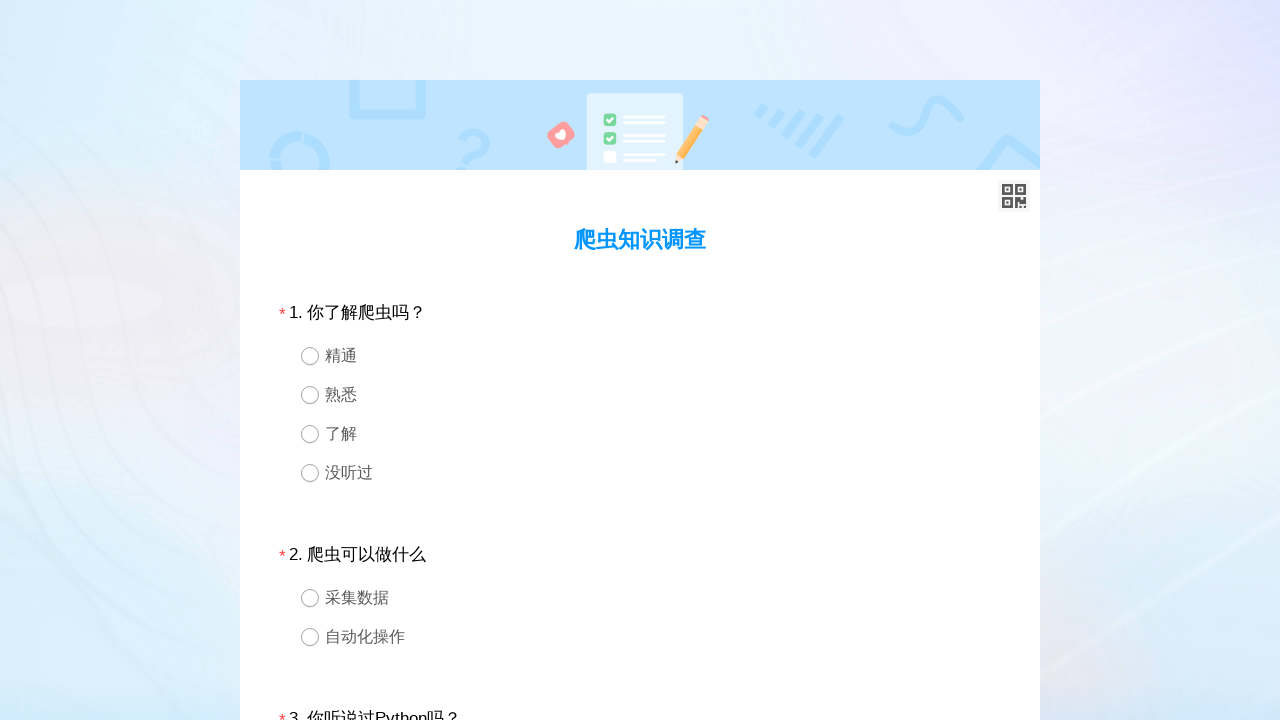

Located question 1 container
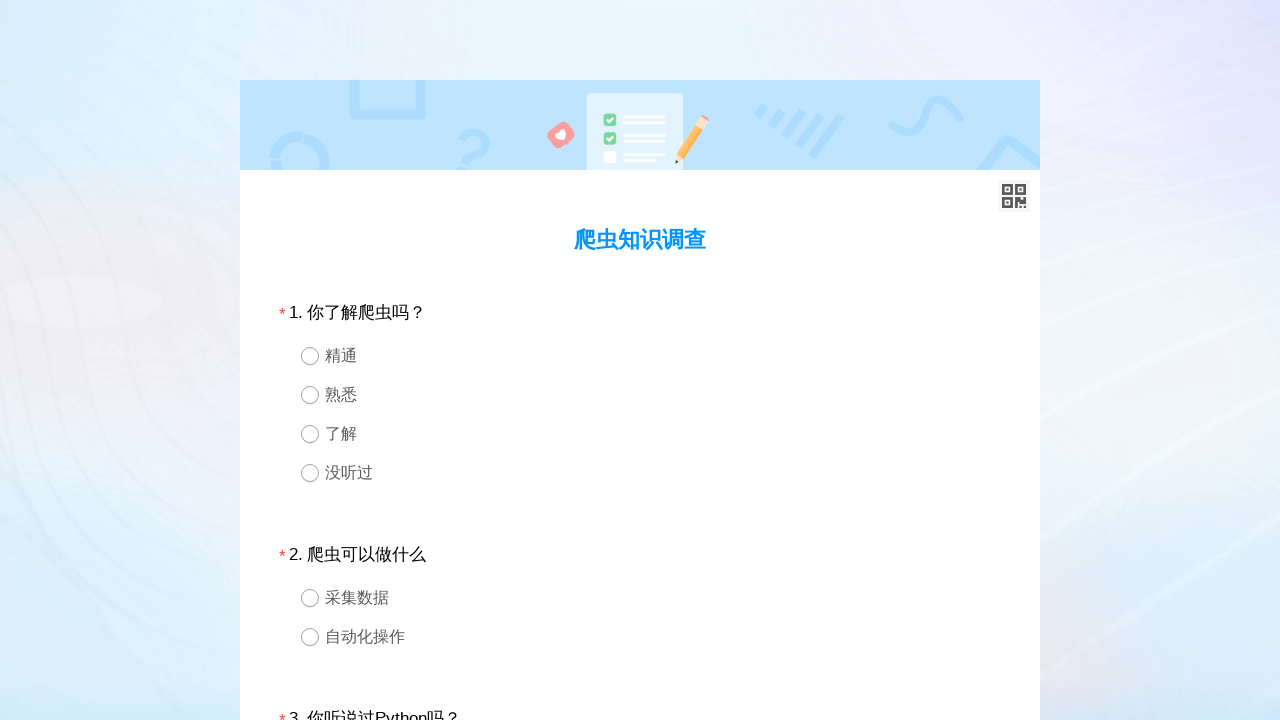

Found all radio button options for question 1
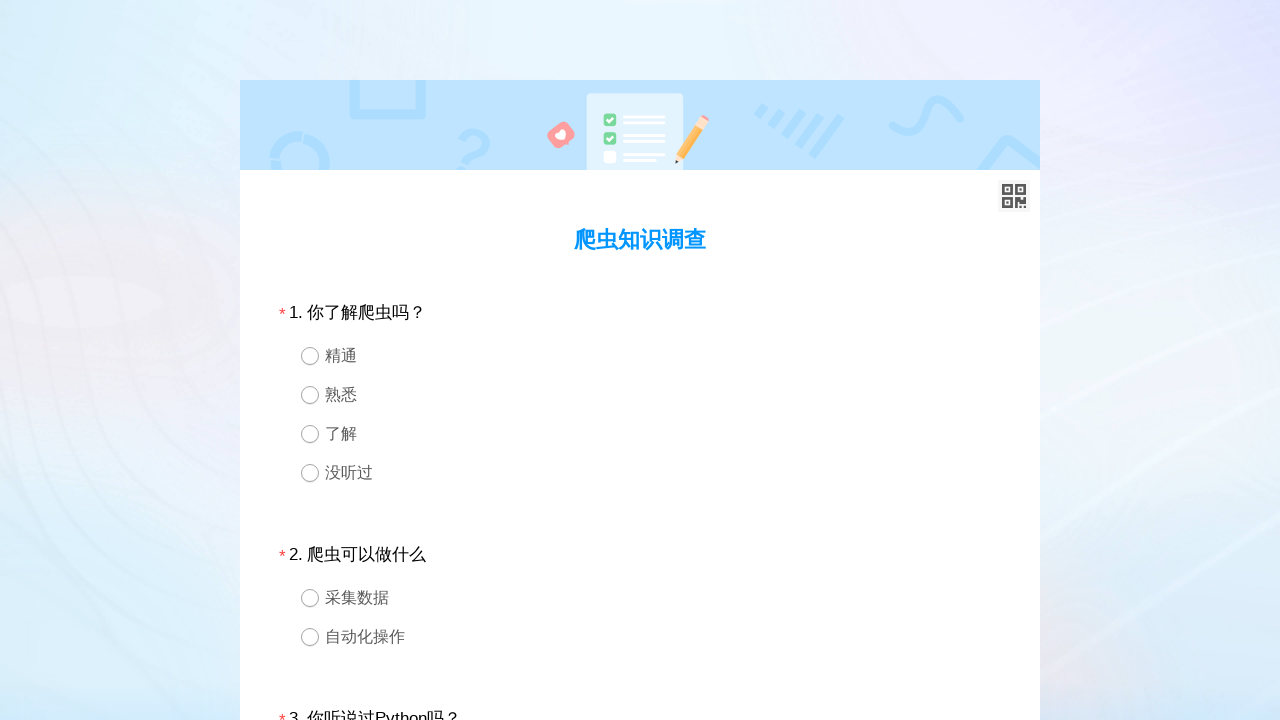

Randomly selected and clicked a radio button option for question 1 at (640, 472) on #div1 >> div.ui-radio >> nth=3
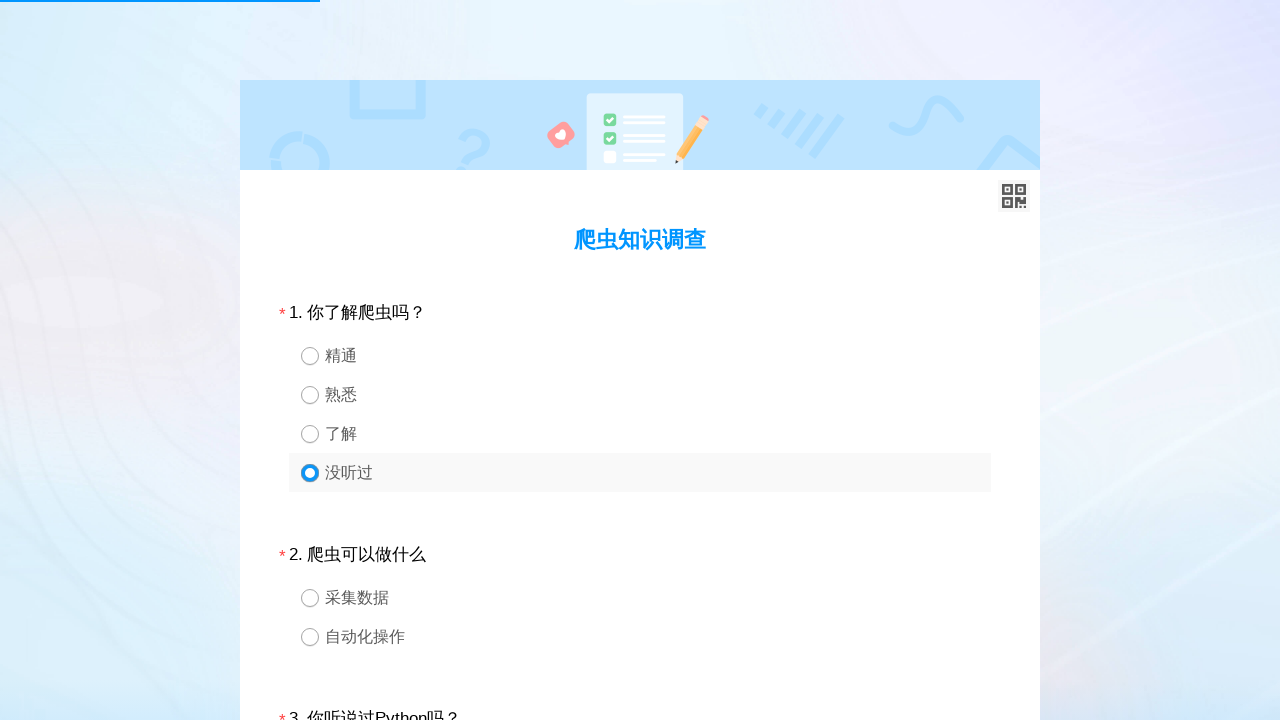

Waited 100ms after selecting option for question 1
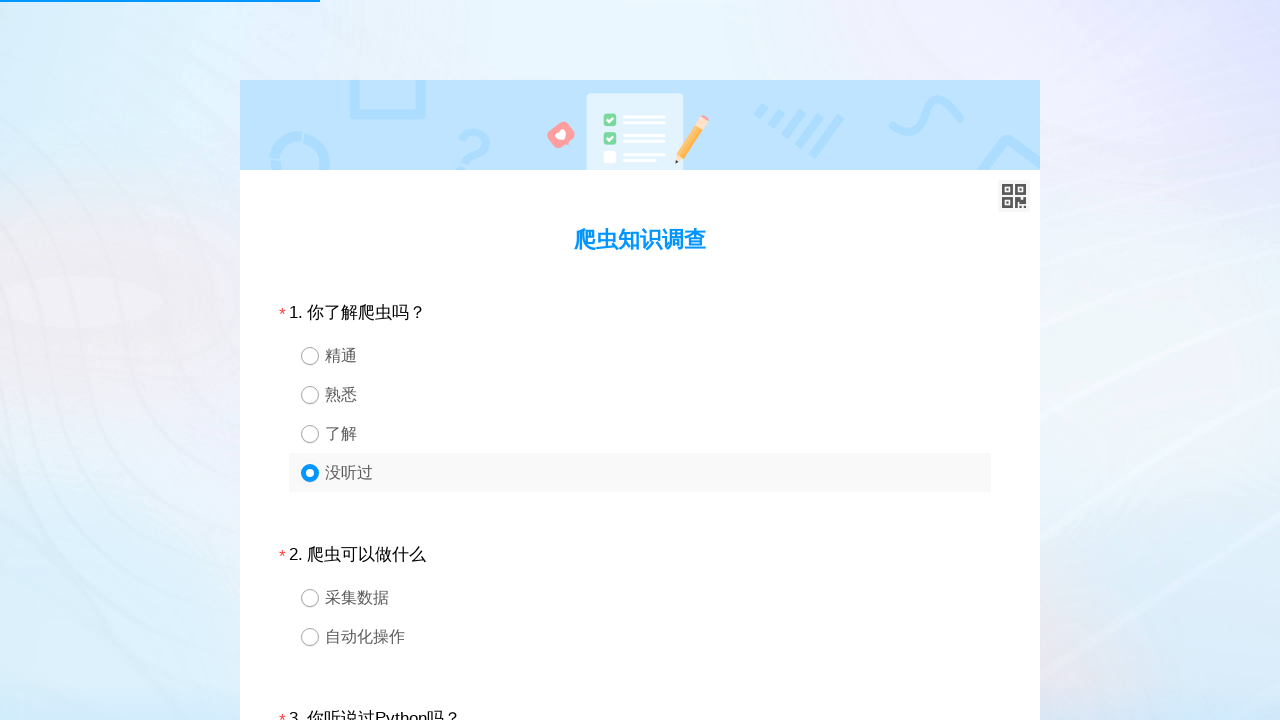

Located question 2 container
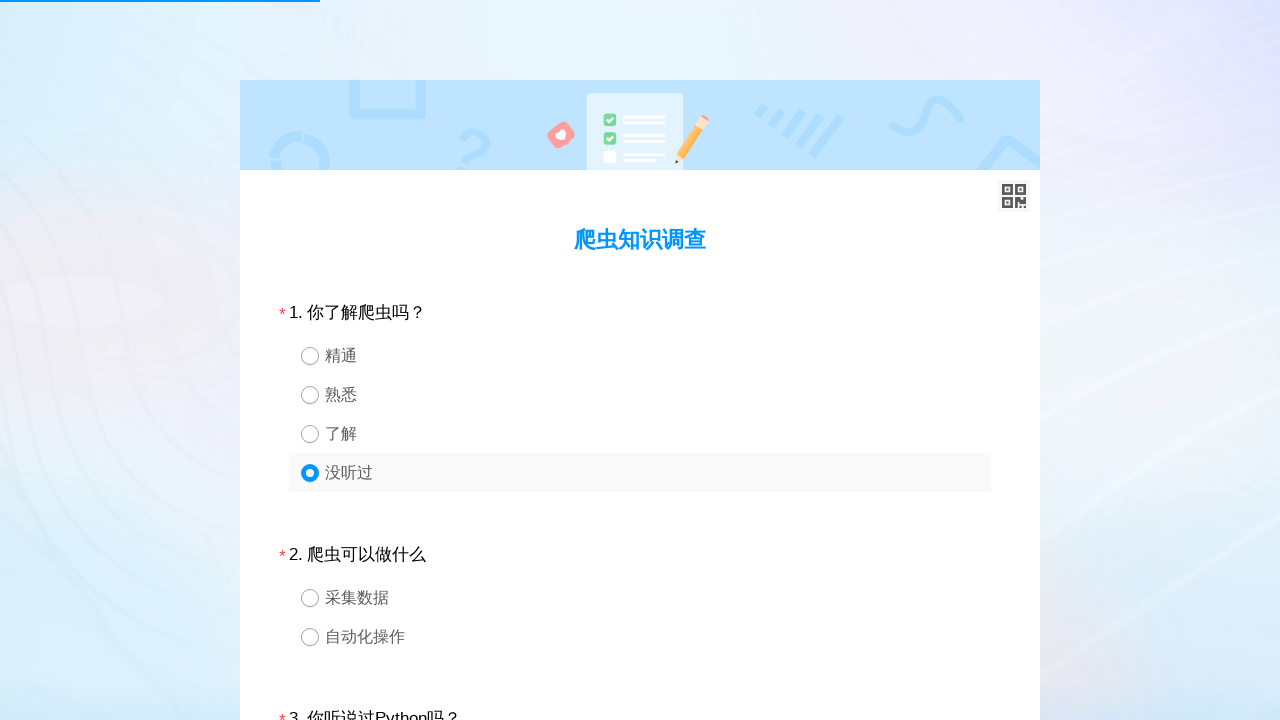

Found all radio button options for question 2
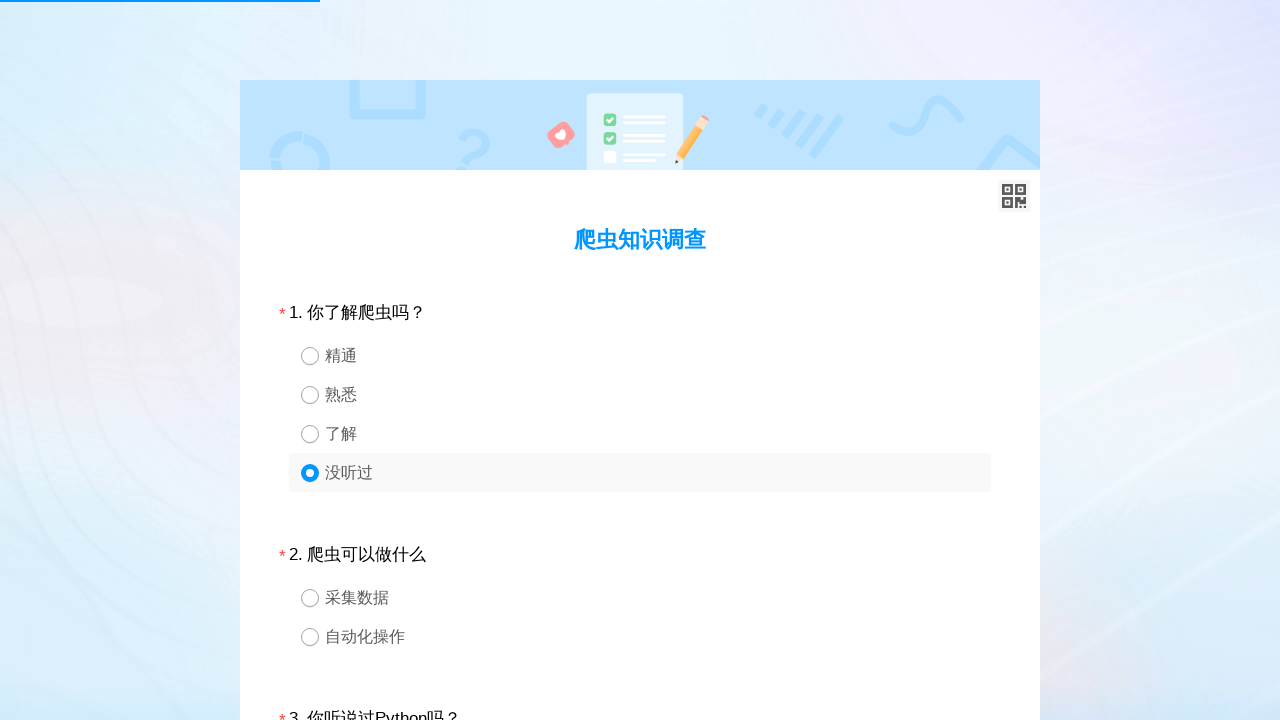

Randomly selected and clicked a radio button option for question 2 at (640, 598) on #div2 >> div.ui-radio >> nth=0
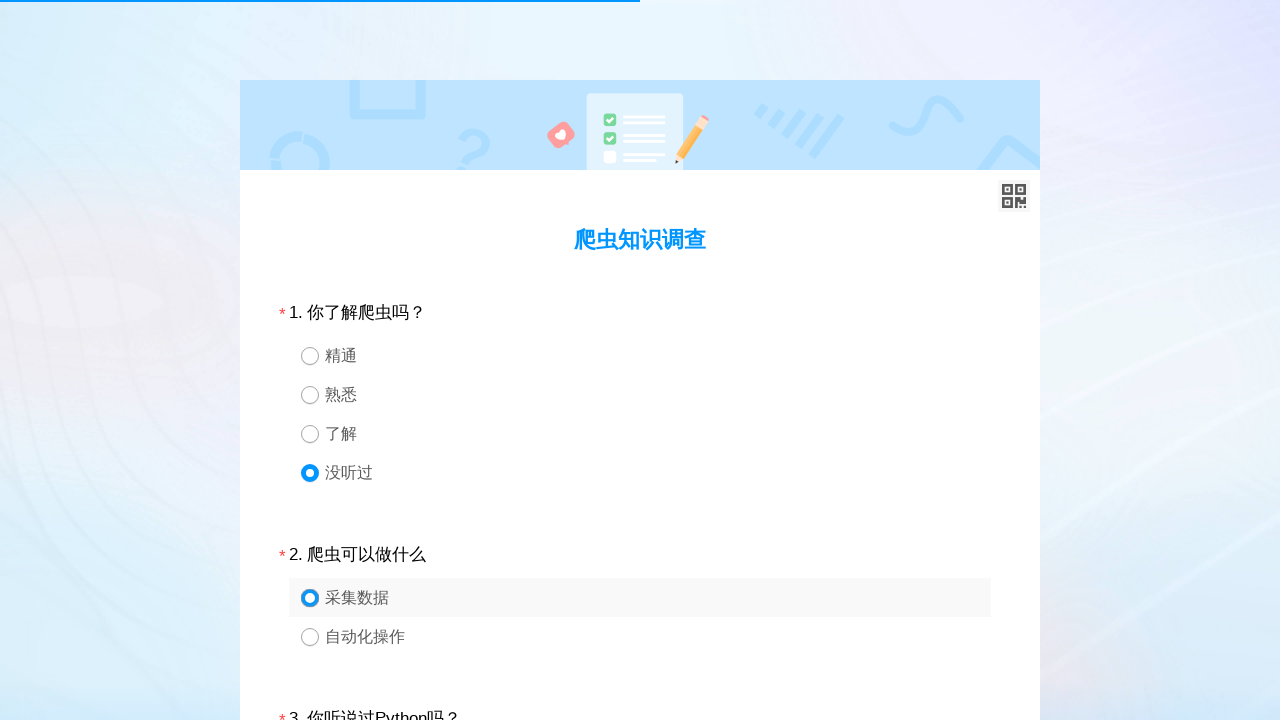

Waited 100ms after selecting option for question 2
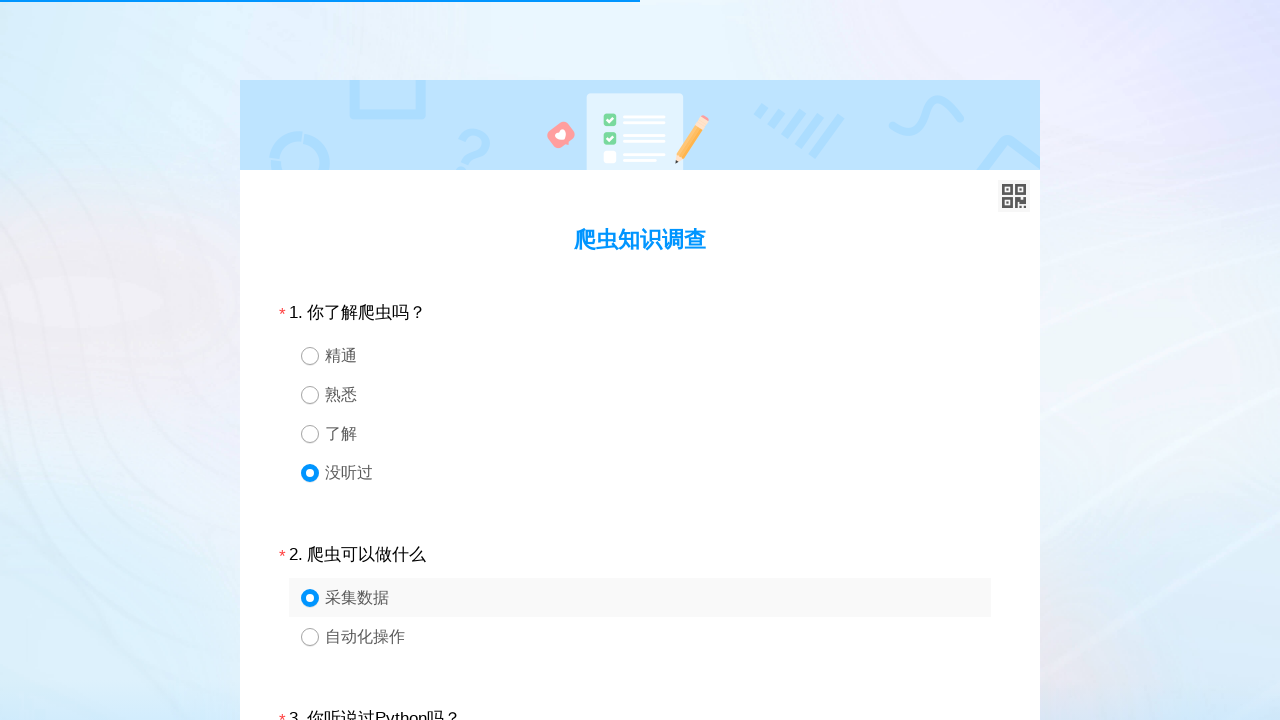

Located question 3 container
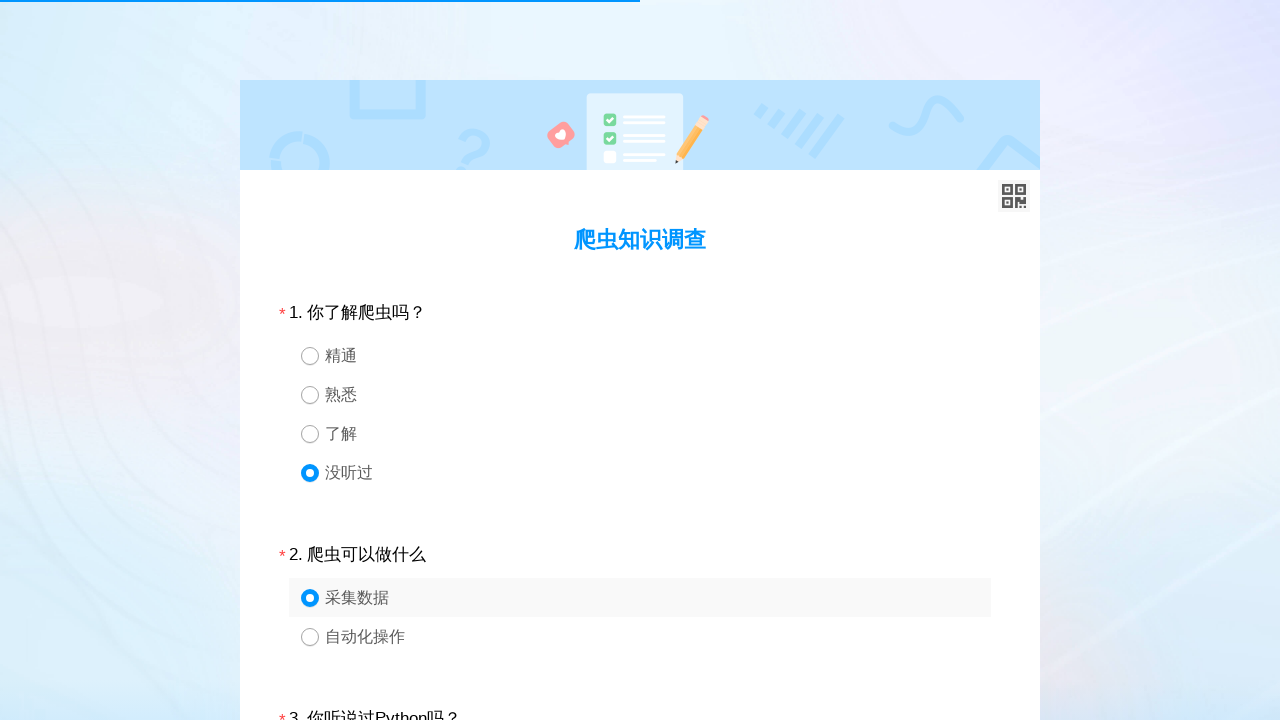

Found all radio button options for question 3
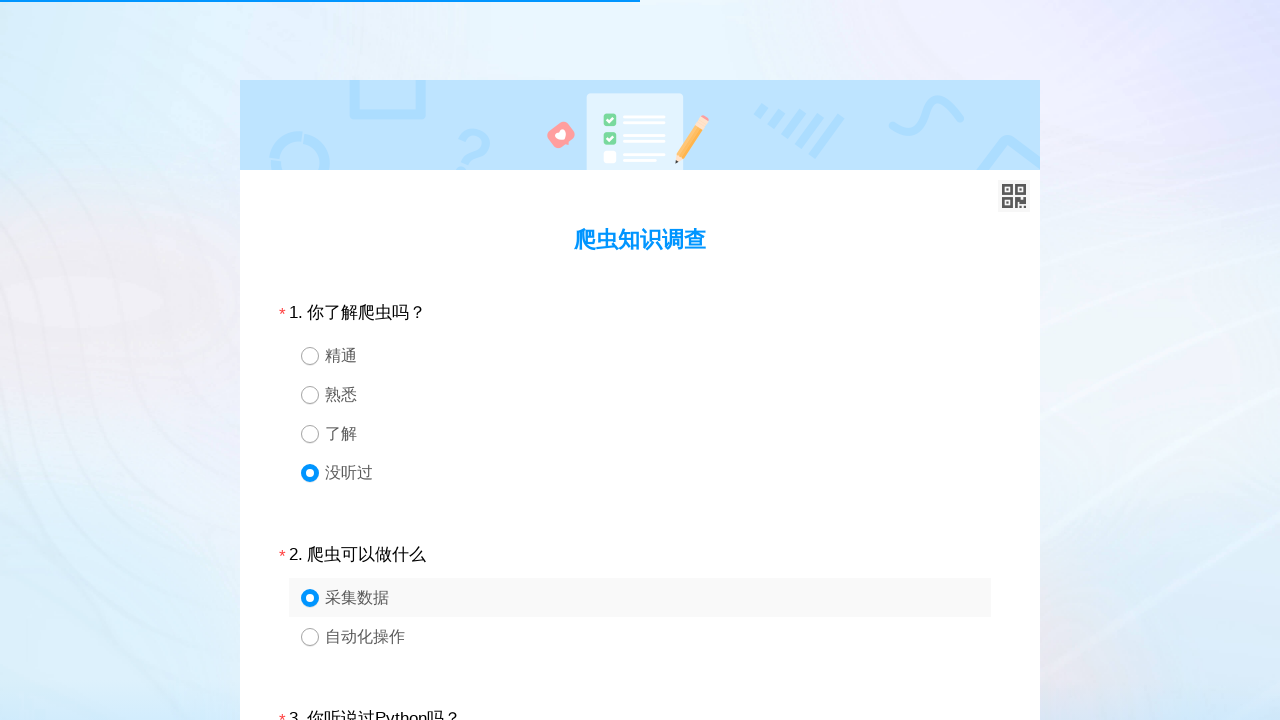

Randomly selected and clicked a radio button option for question 3 at (640, 360) on #div3 >> div.ui-radio >> nth=1
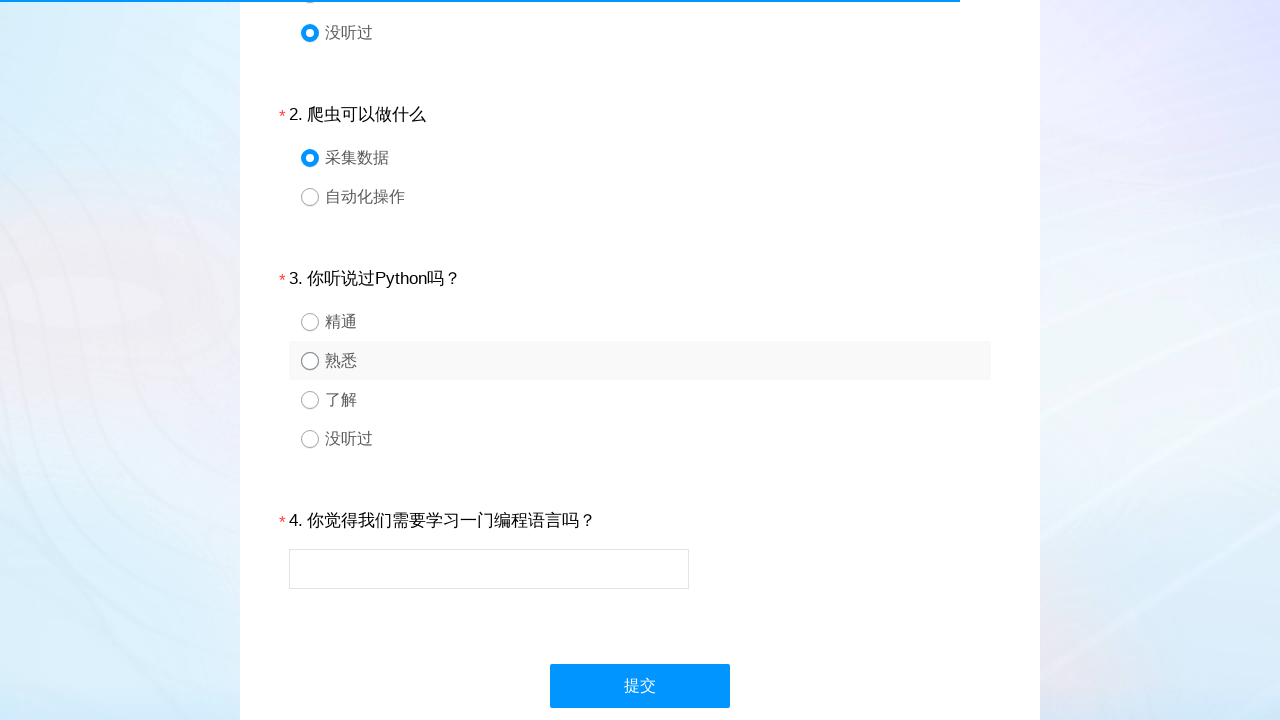

Waited 100ms after selecting option for question 3
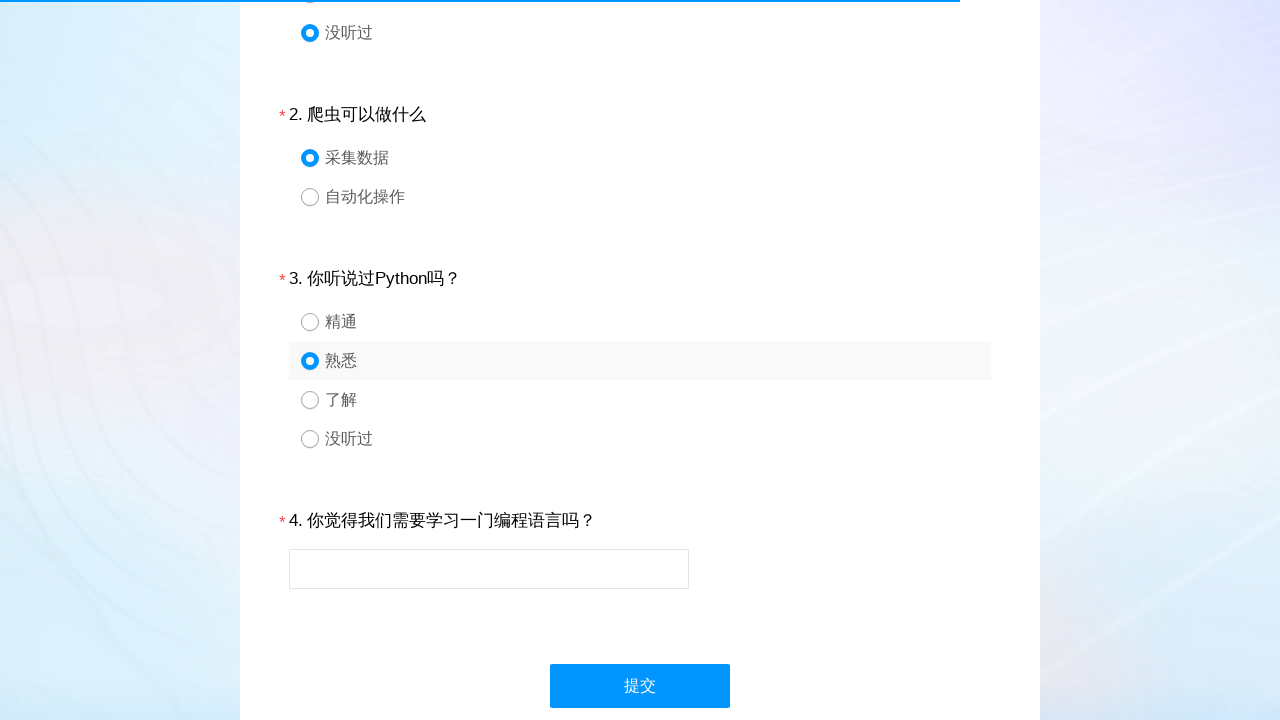

Located question 4 text input container
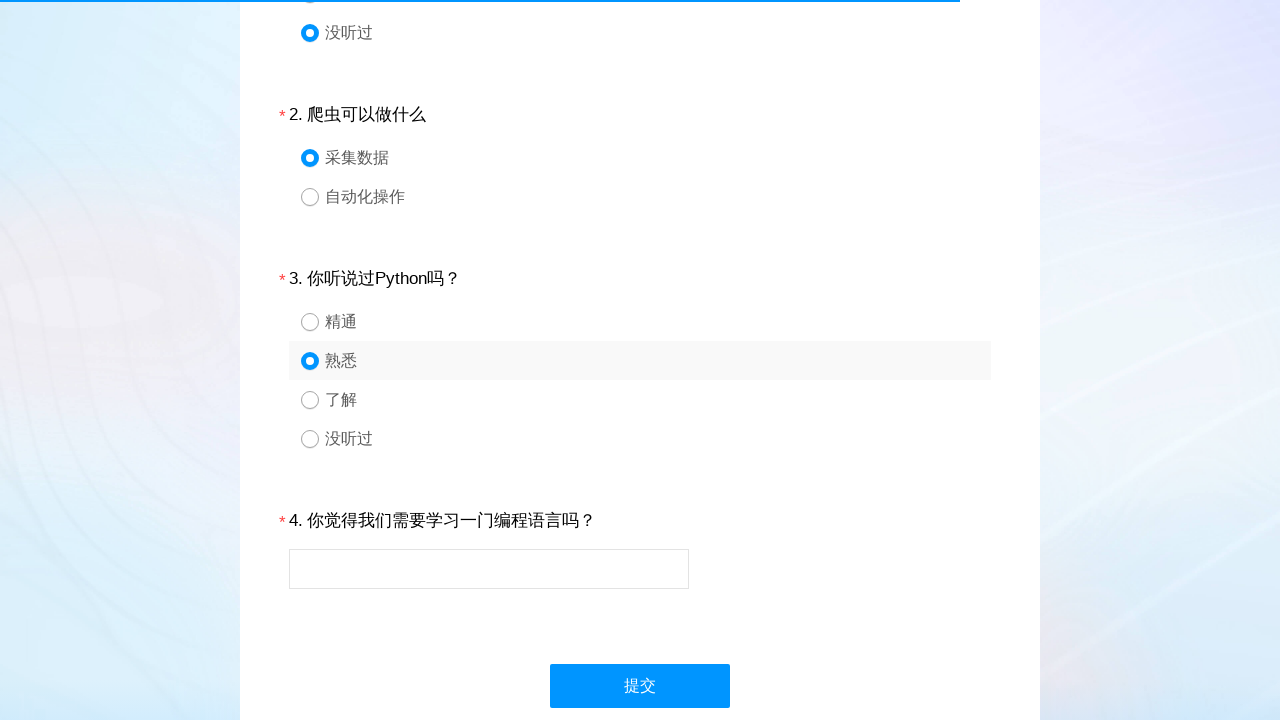

Located text input field for question 4
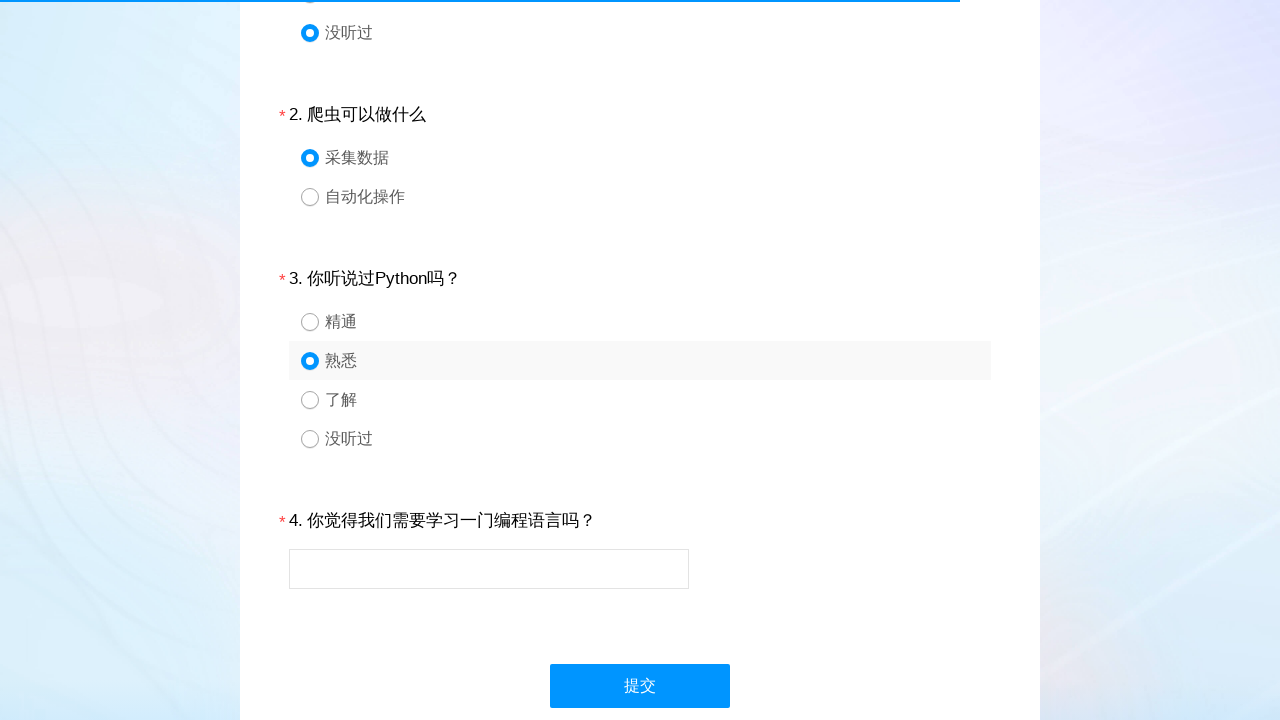

Filled text input field with test answer '这是一个测试回答' on #div4 >> input
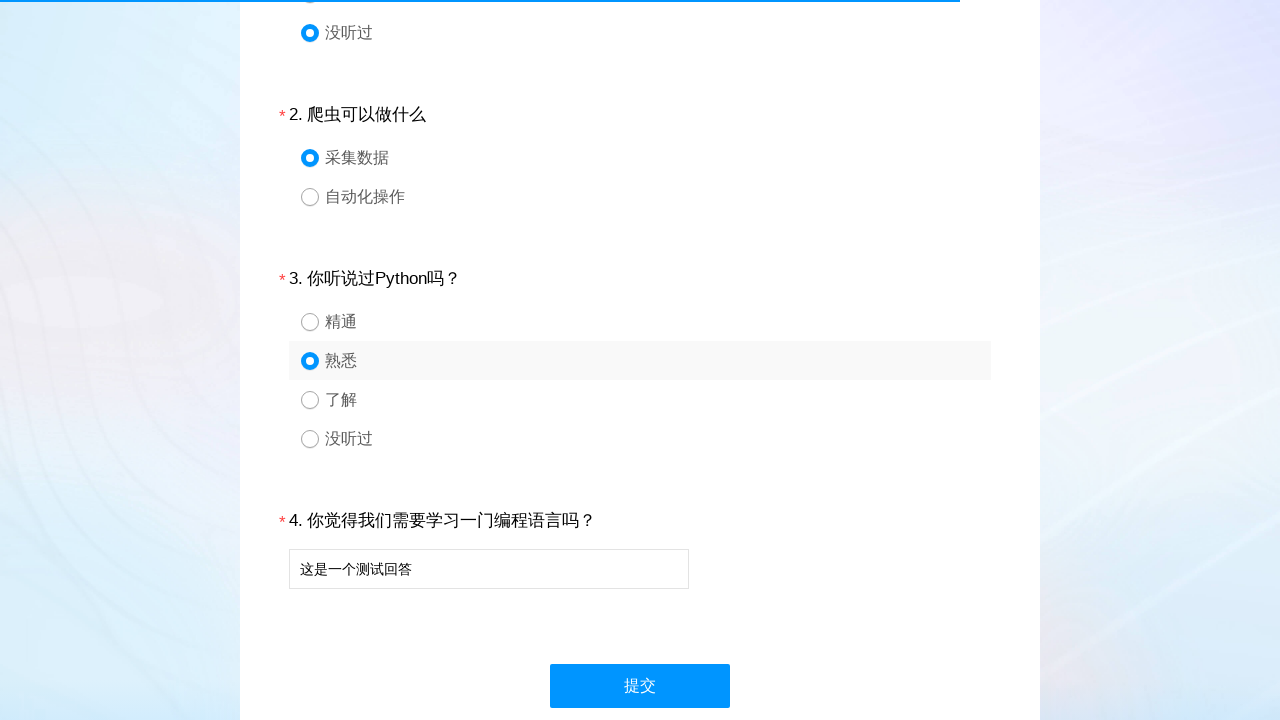

Waited 100ms after filling text input
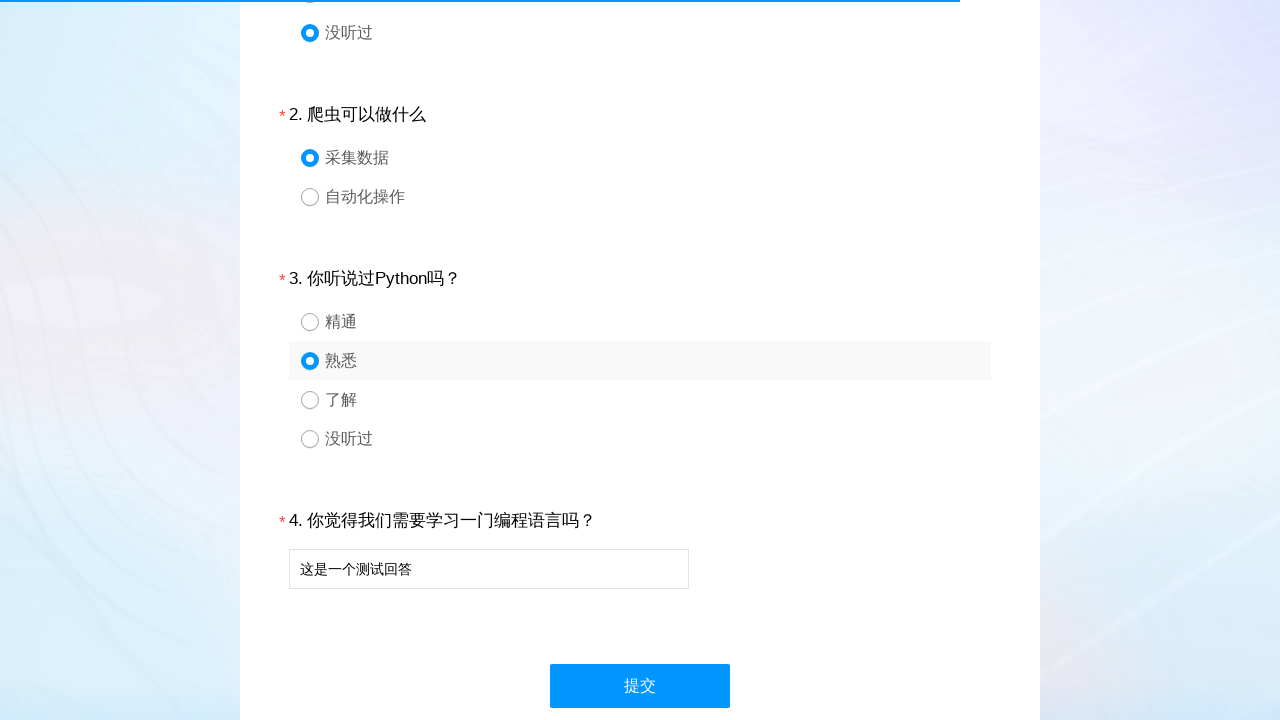

Clicked submit button to submit the survey at (640, 686) on #ctlNext
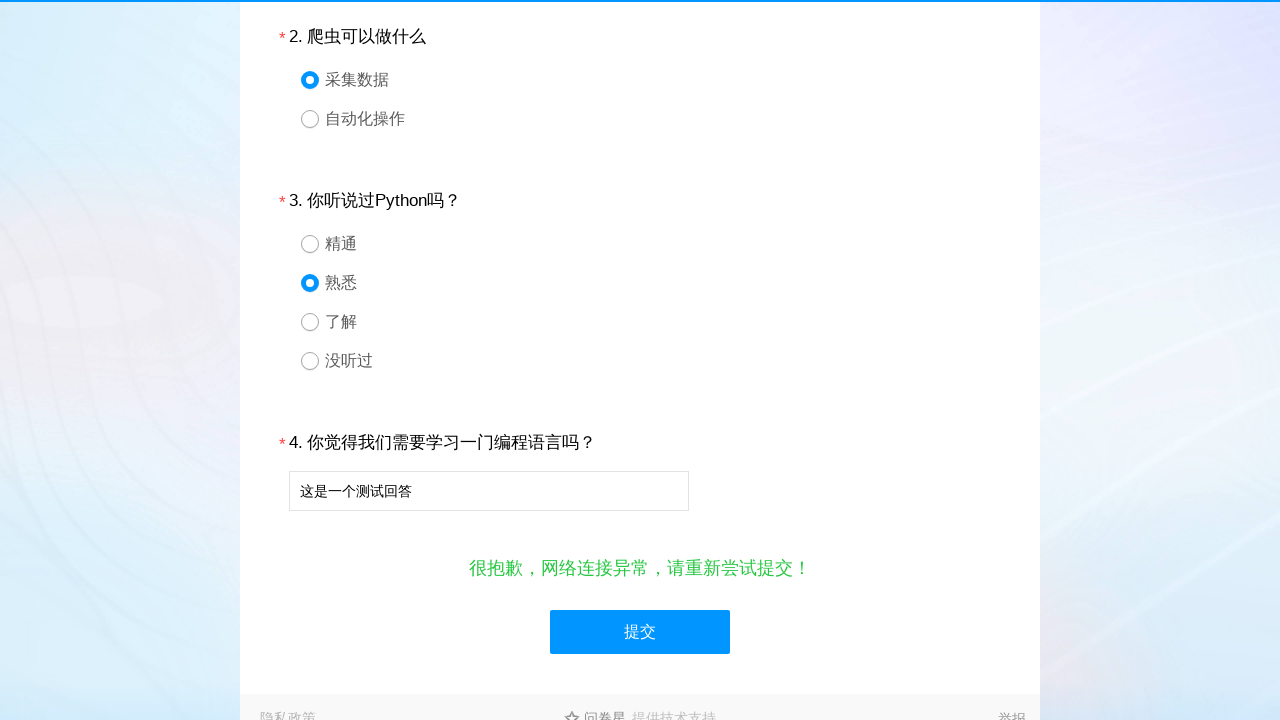

Waited 100ms after clicking submit button
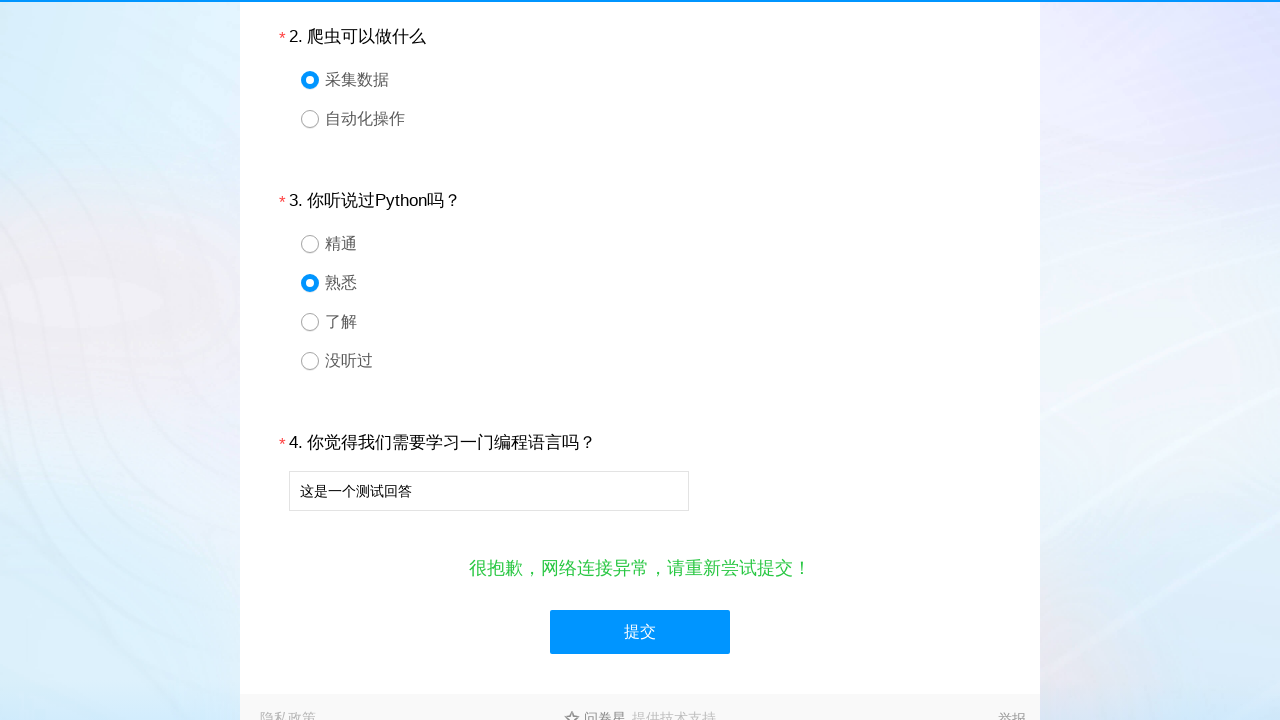

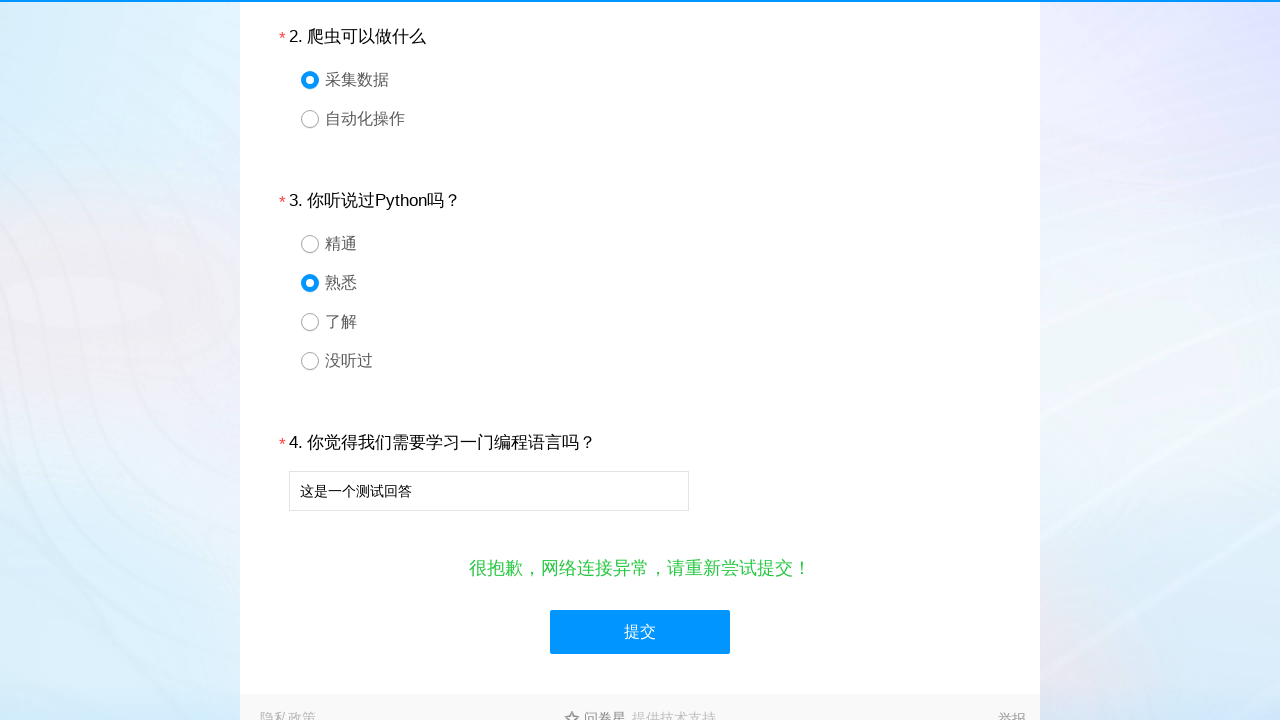